Tests iFrame form interaction by clicking on the IFrames card, filling first and last name fields within an iframe, submitting the form, and validating the result message.

Starting URL: https://techglobal-training.com/frontend

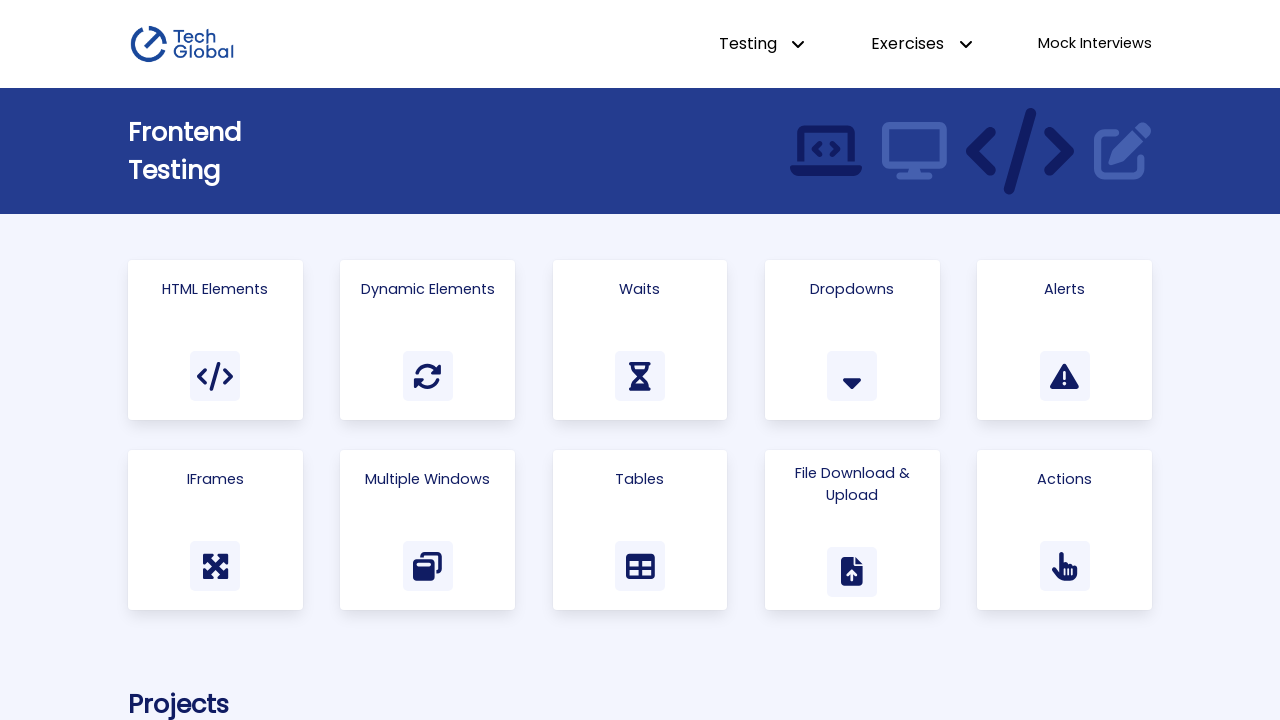

Clicked on the IFrames card link at (215, 479) on text=IFrames
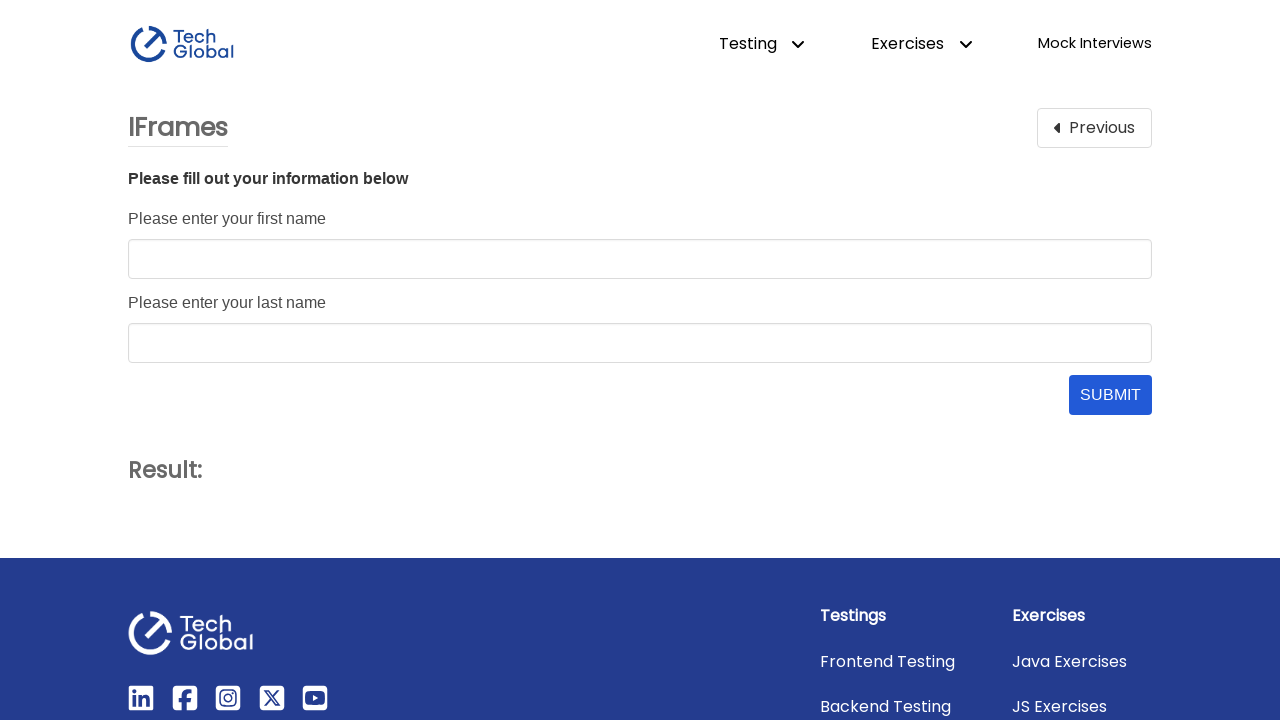

Located the form iframe with ID 'form_frame'
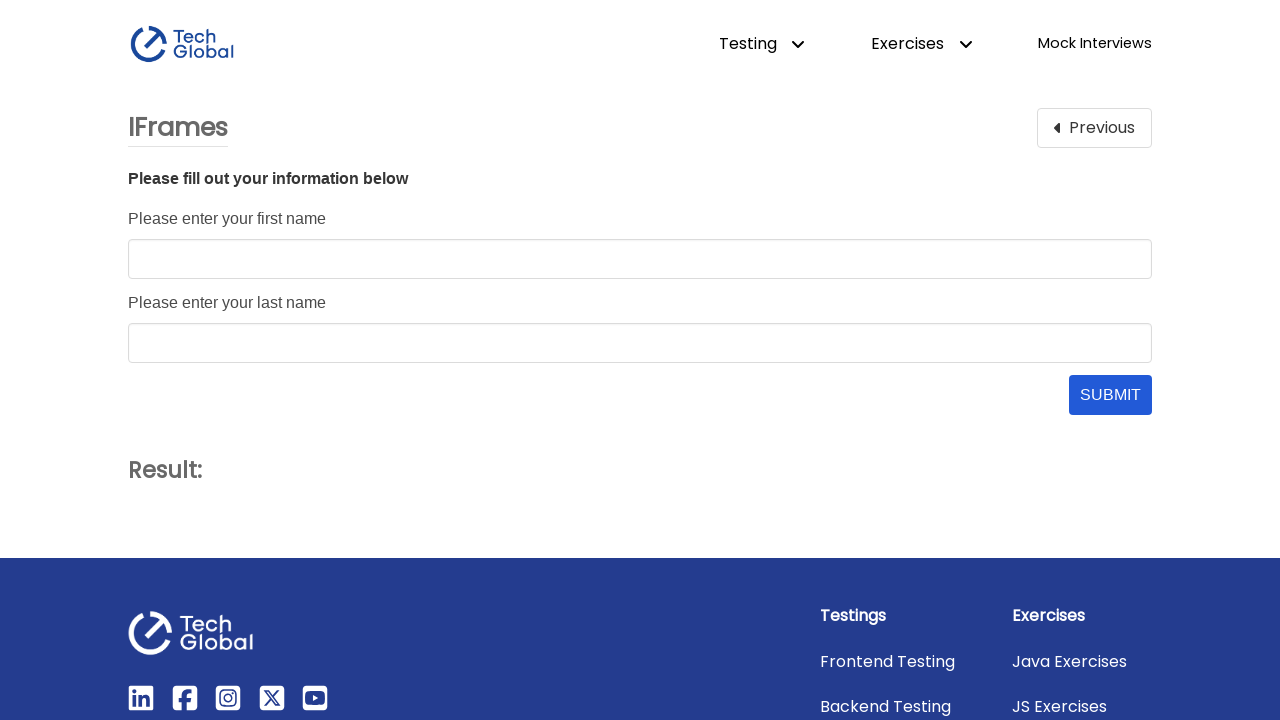

Last name field became visible within the iframe
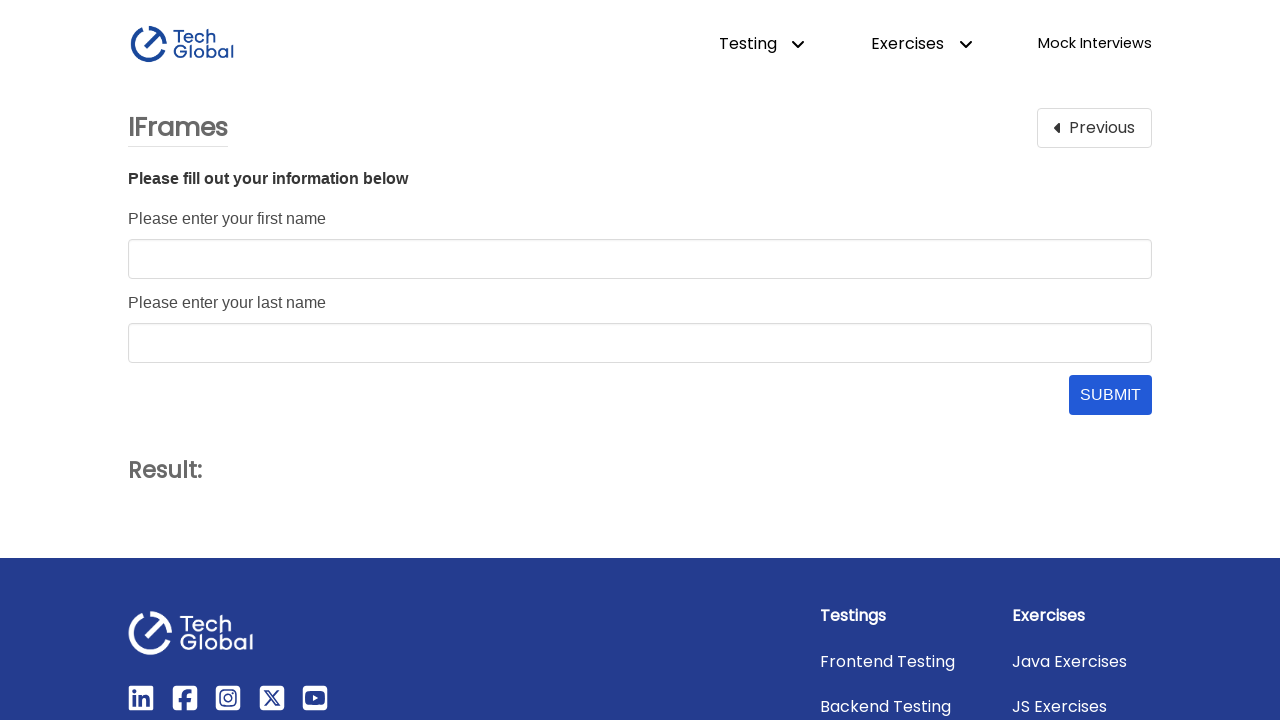

Filled first name field with 'John' on #form_frame >> internal:control=enter-frame >> #first_name
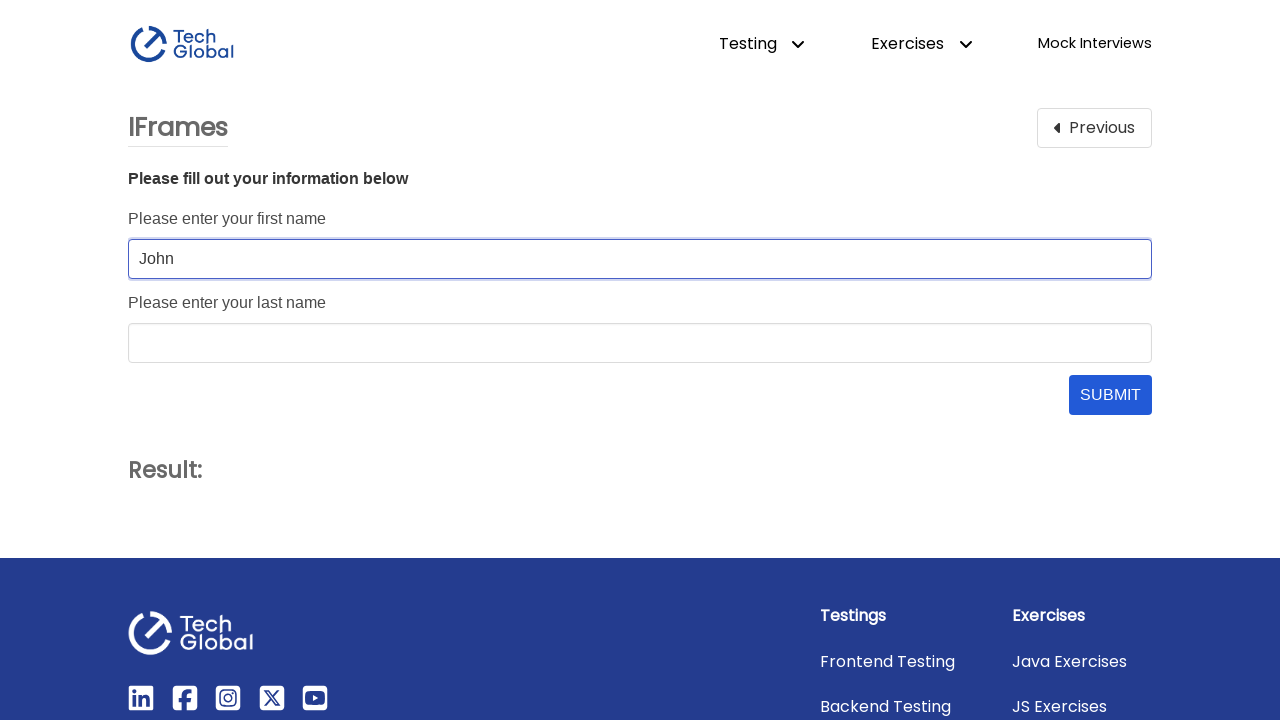

Filled last name field with 'Doe' on #form_frame >> internal:control=enter-frame >> #last_name
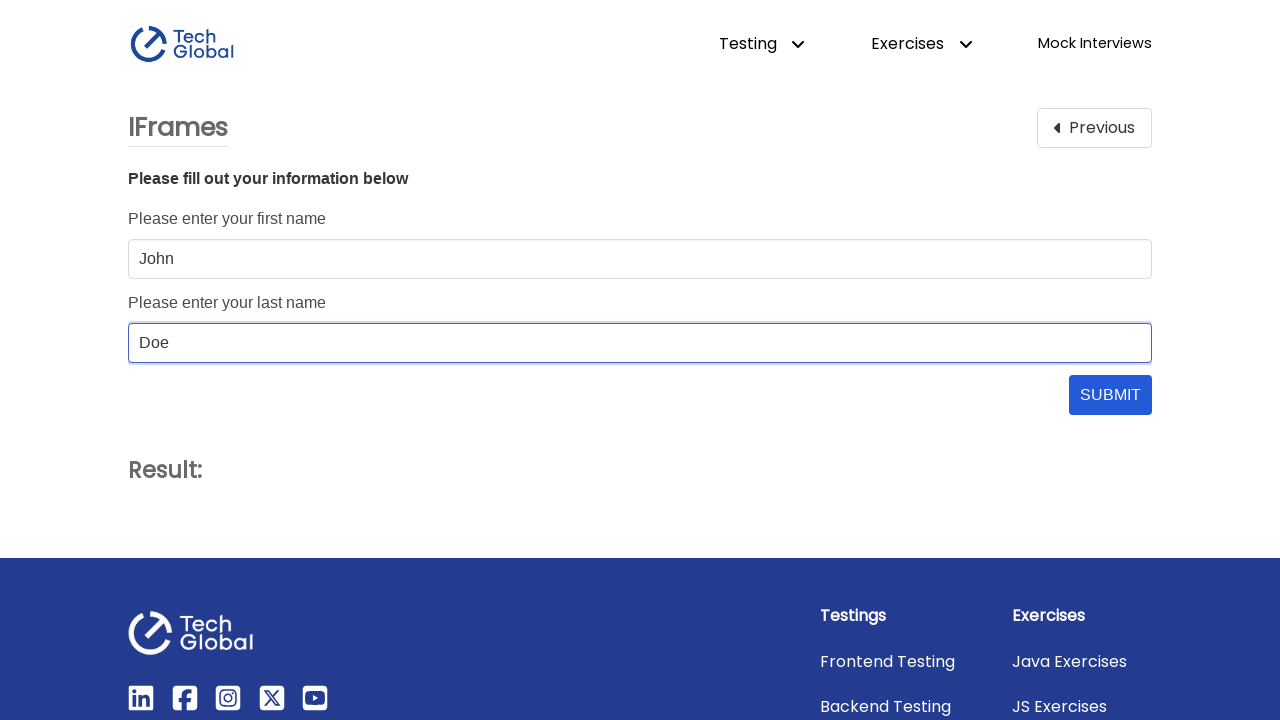

Clicked the submit button to submit the form at (1110, 395) on #form_frame >> internal:control=enter-frame >> #submit
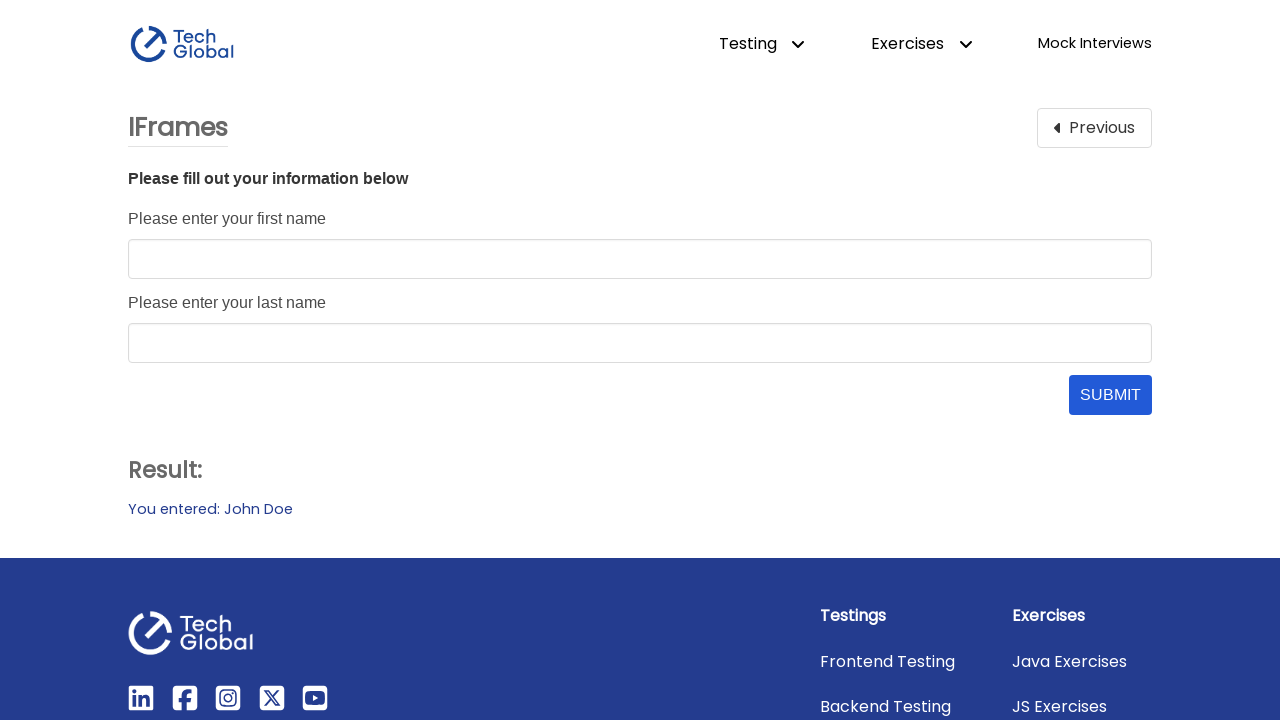

Verified result message displays 'You entered: John Doe'
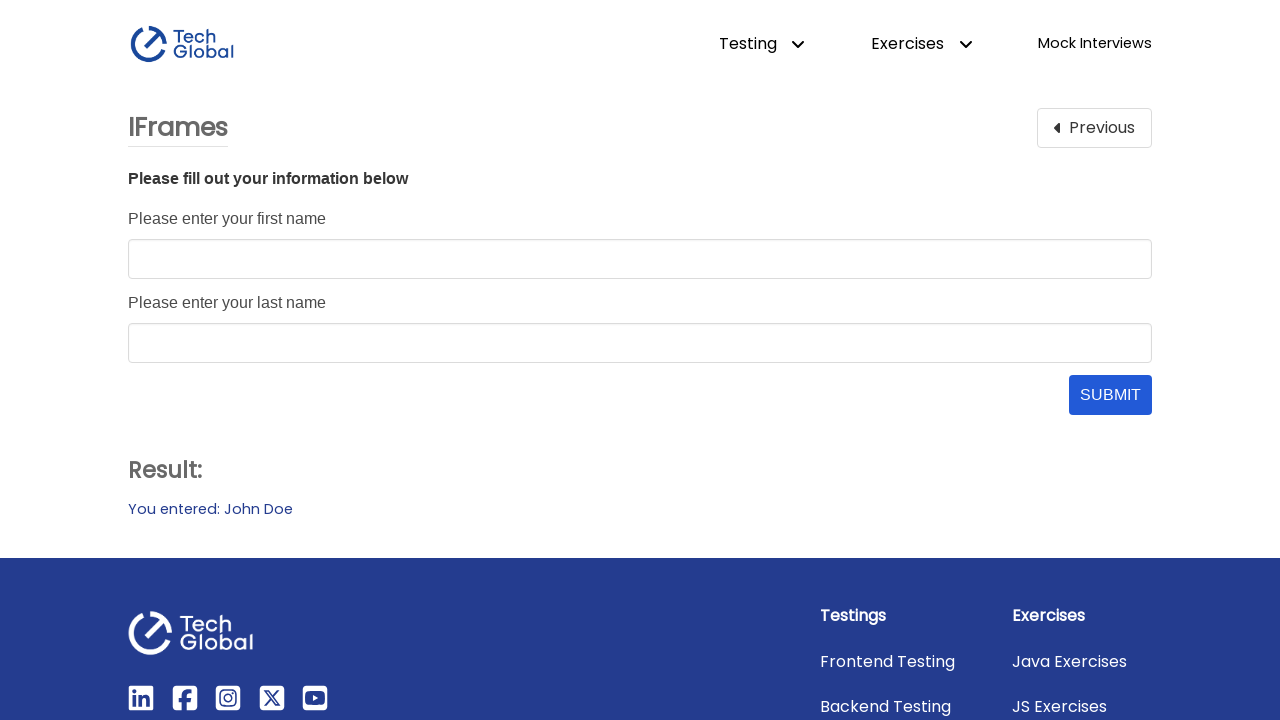

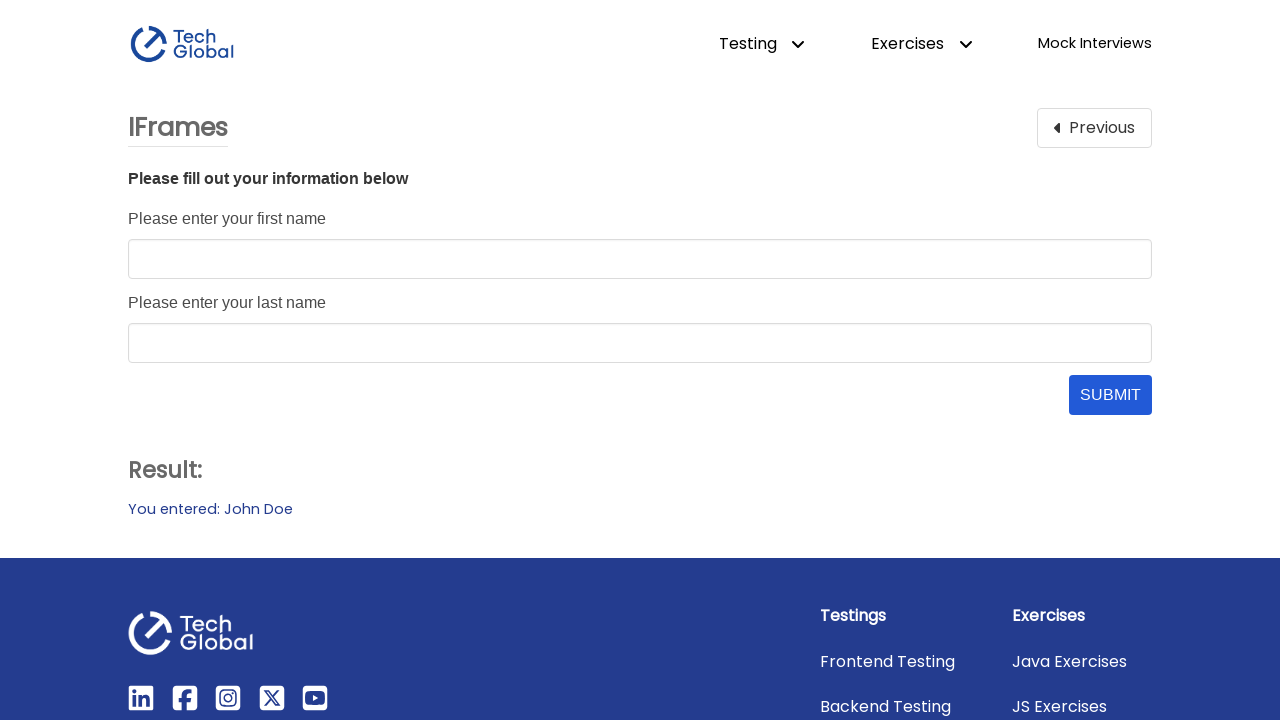